Tests dropdown selection functionality by selecting options using different methods (by index, by value, and by visible text)

Starting URL: https://trytestingthis.netlify.app/

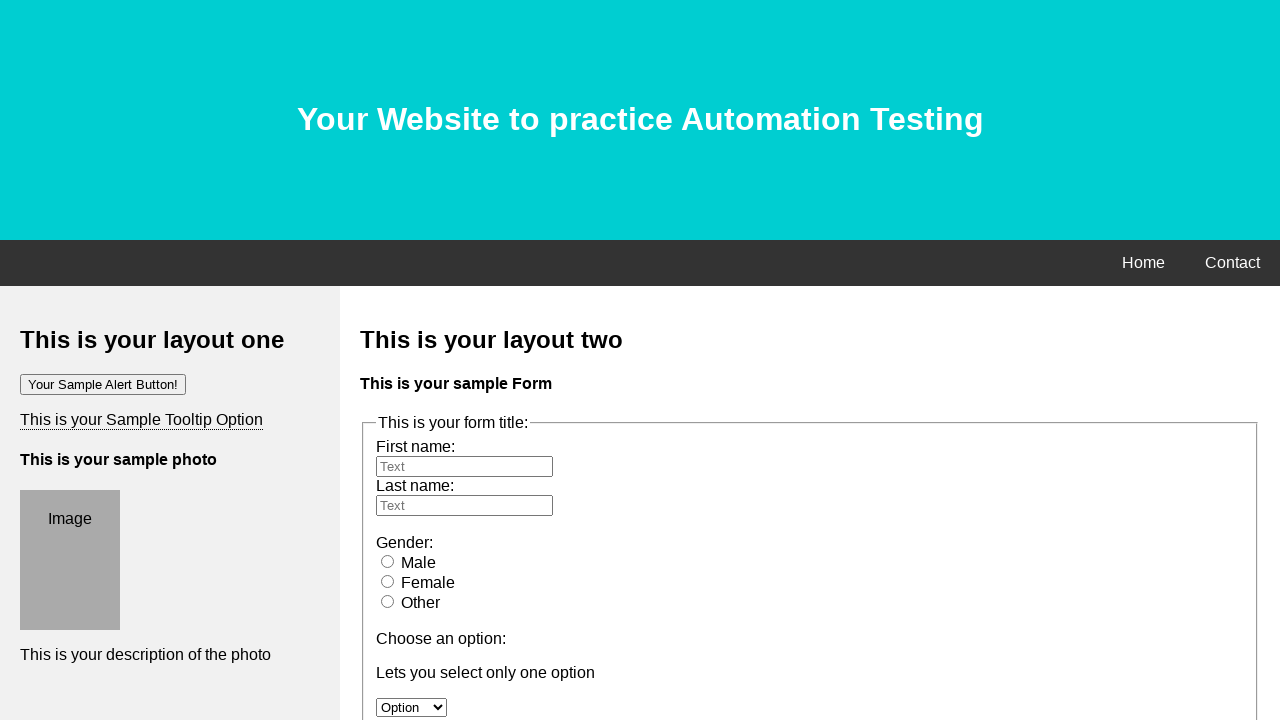

Located dropdown element with id 'option'
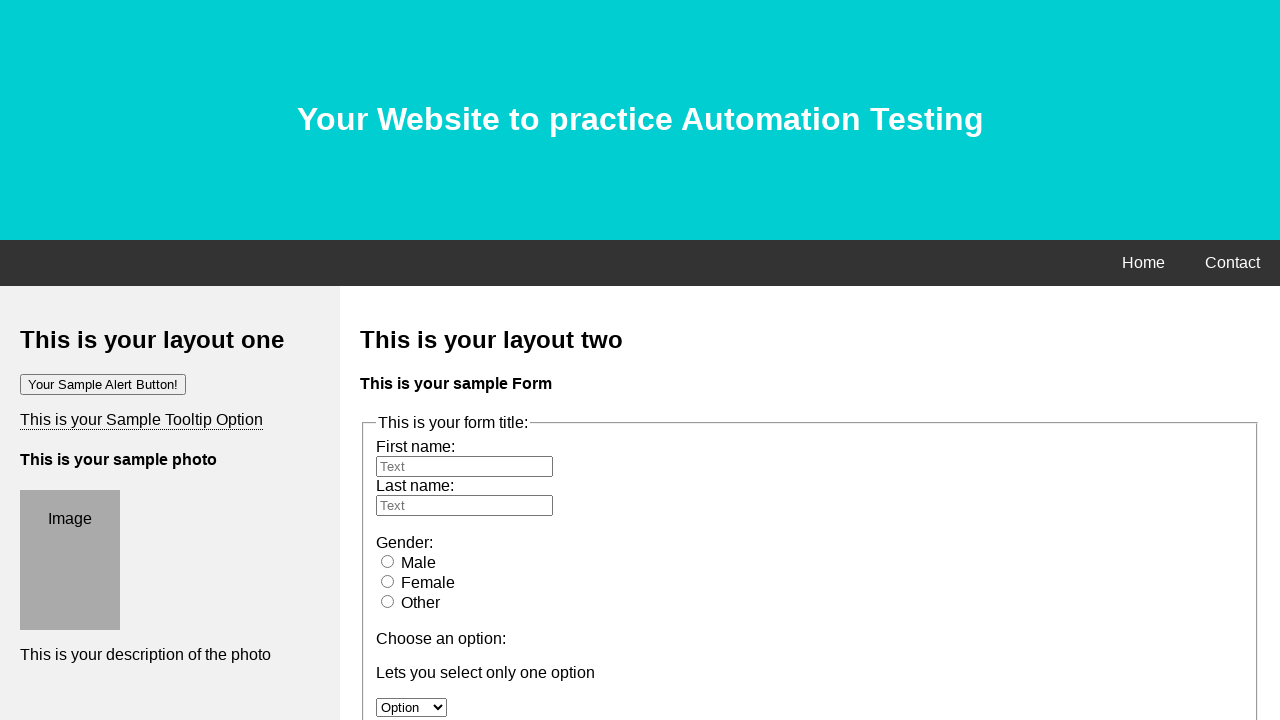

Selected dropdown option by index 1 (Option 2) on #option
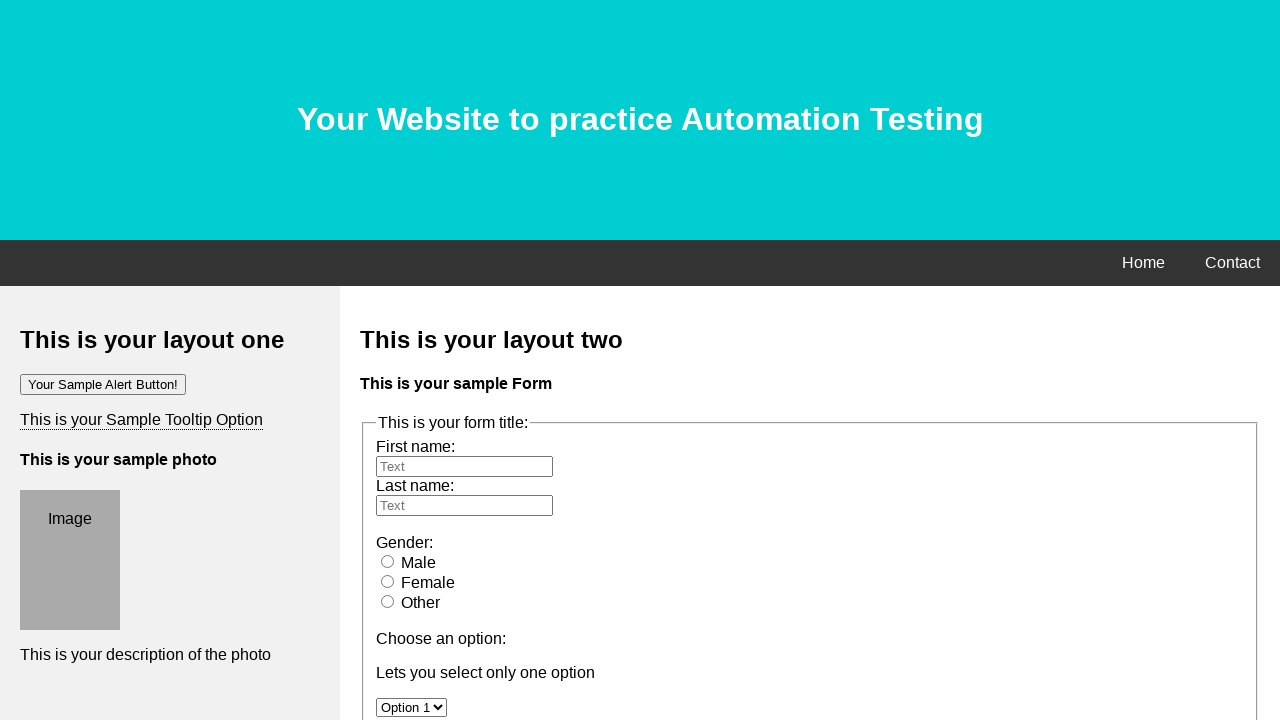

Selected dropdown option by value 'option 2' on #option
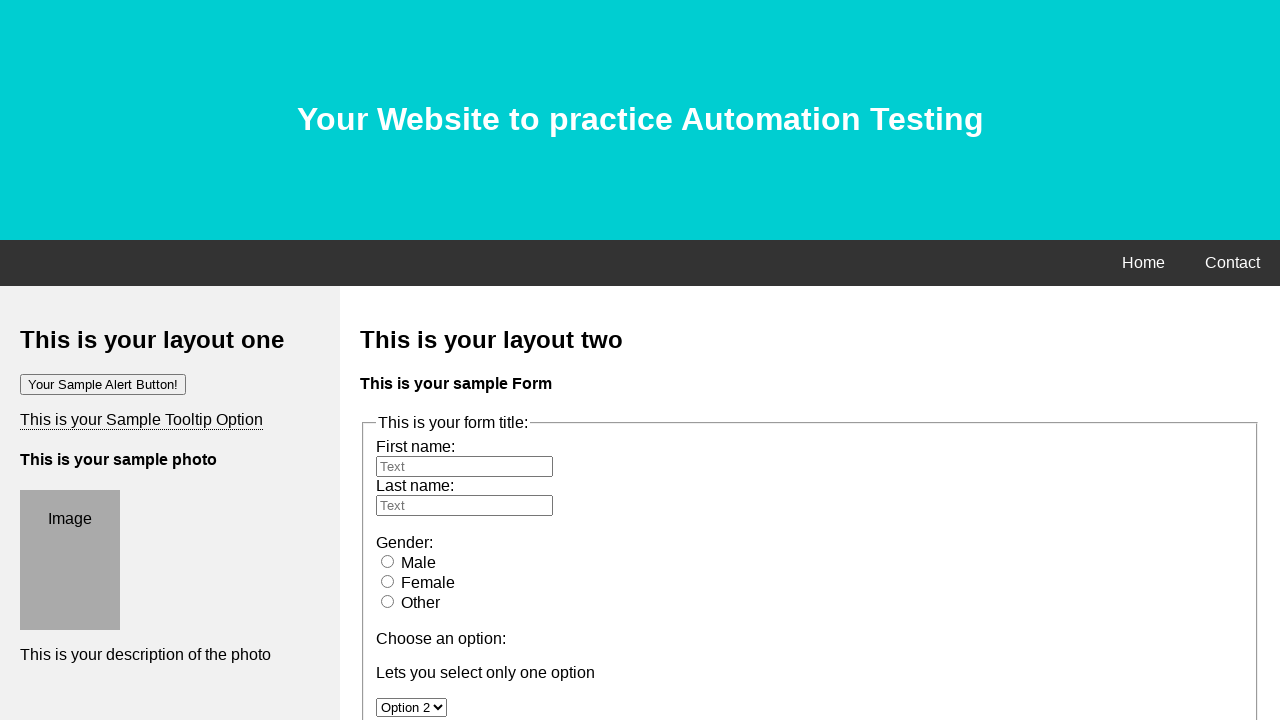

Selected dropdown option by visible text 'Option 3' on #option
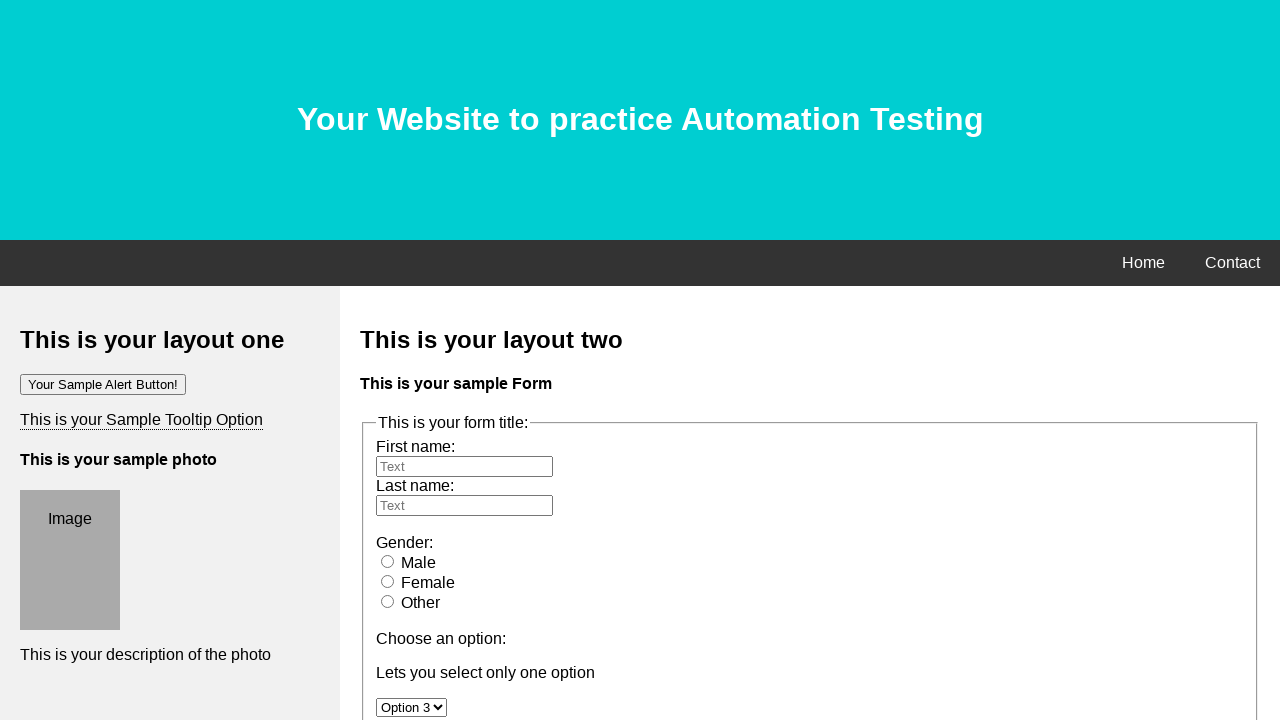

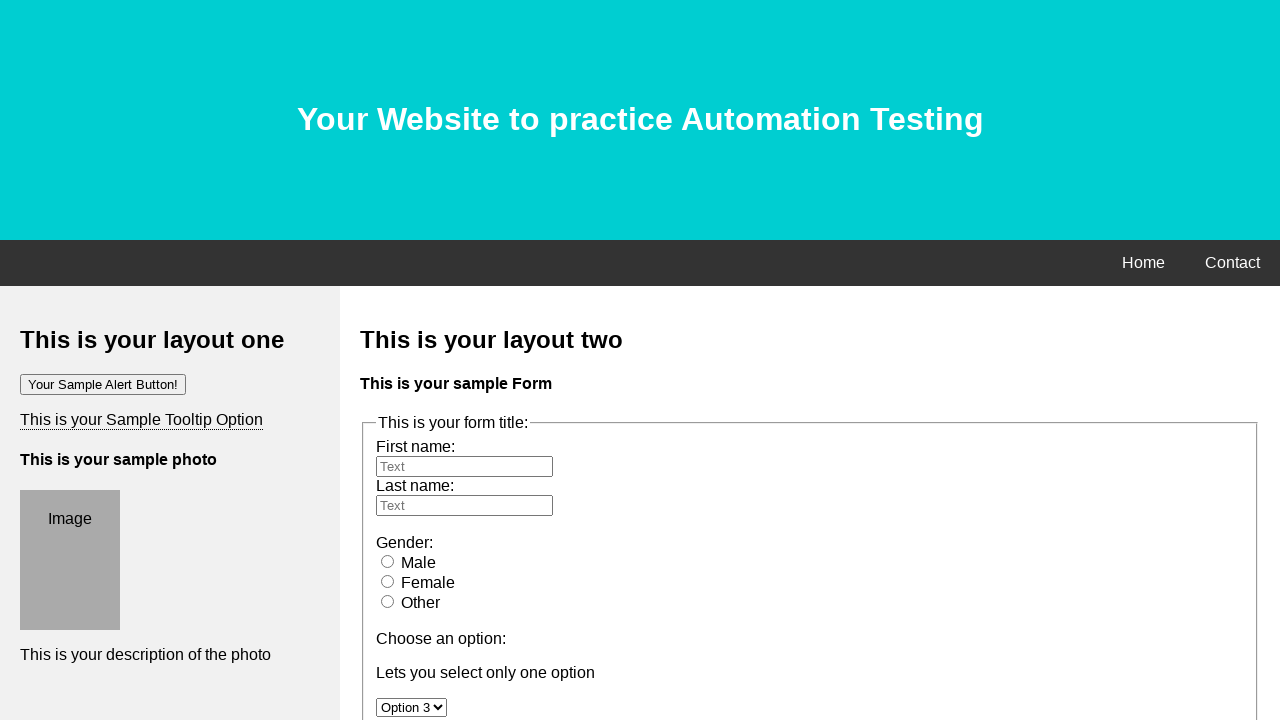